Tests that clicking the Email column header sorts the table data alphabetically in ascending order.

Starting URL: http://the-internet.herokuapp.com/tables

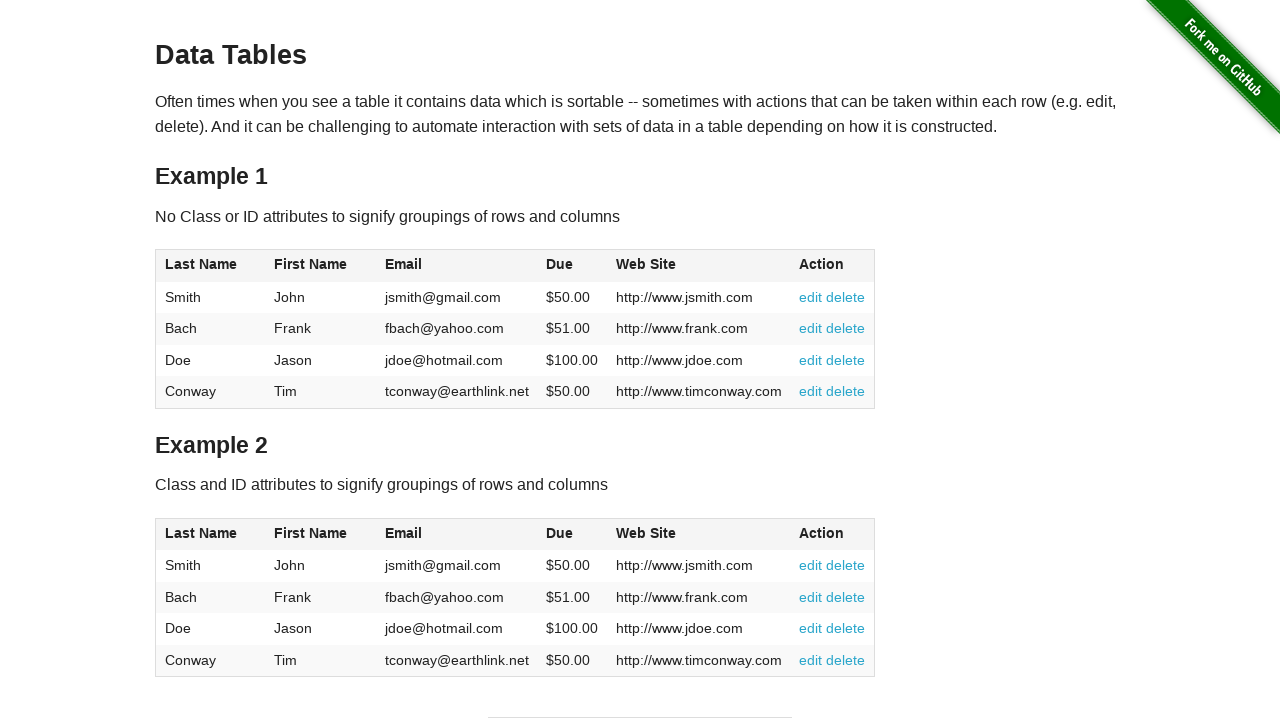

Clicked Email column header to sort table data at (457, 266) on #table1 thead tr th:nth-of-type(3)
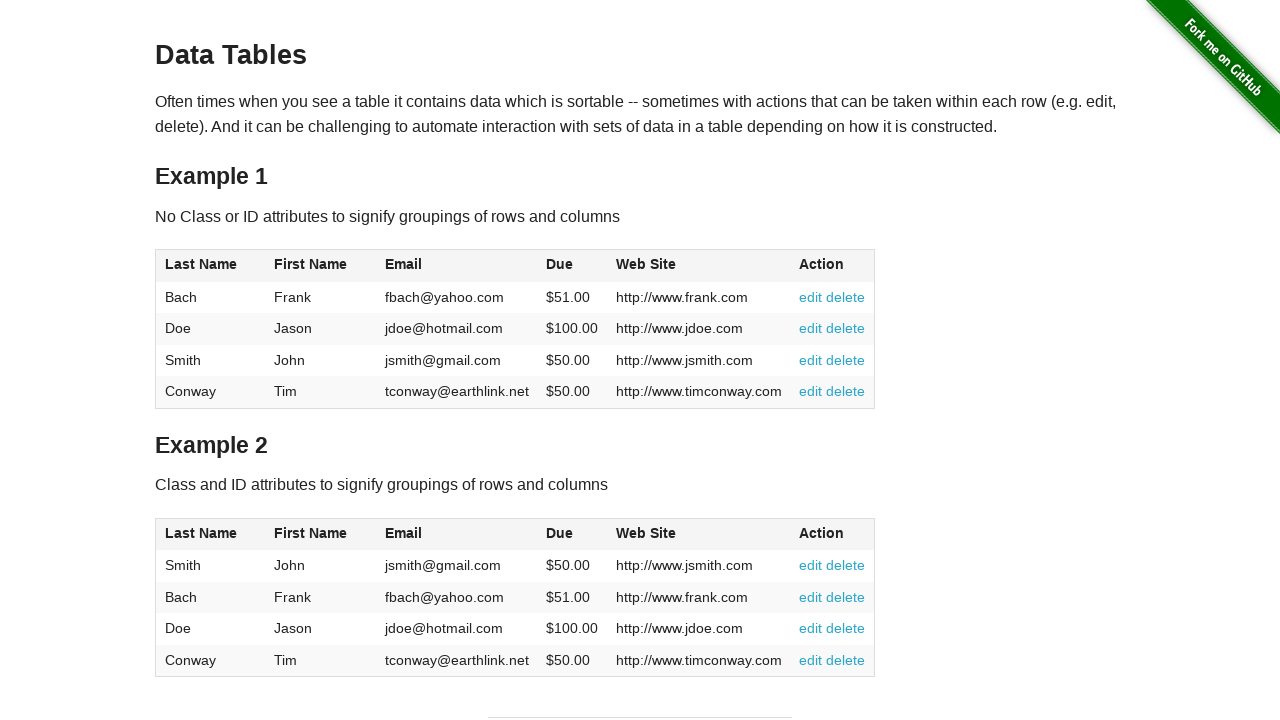

Table body loaded with Email column data
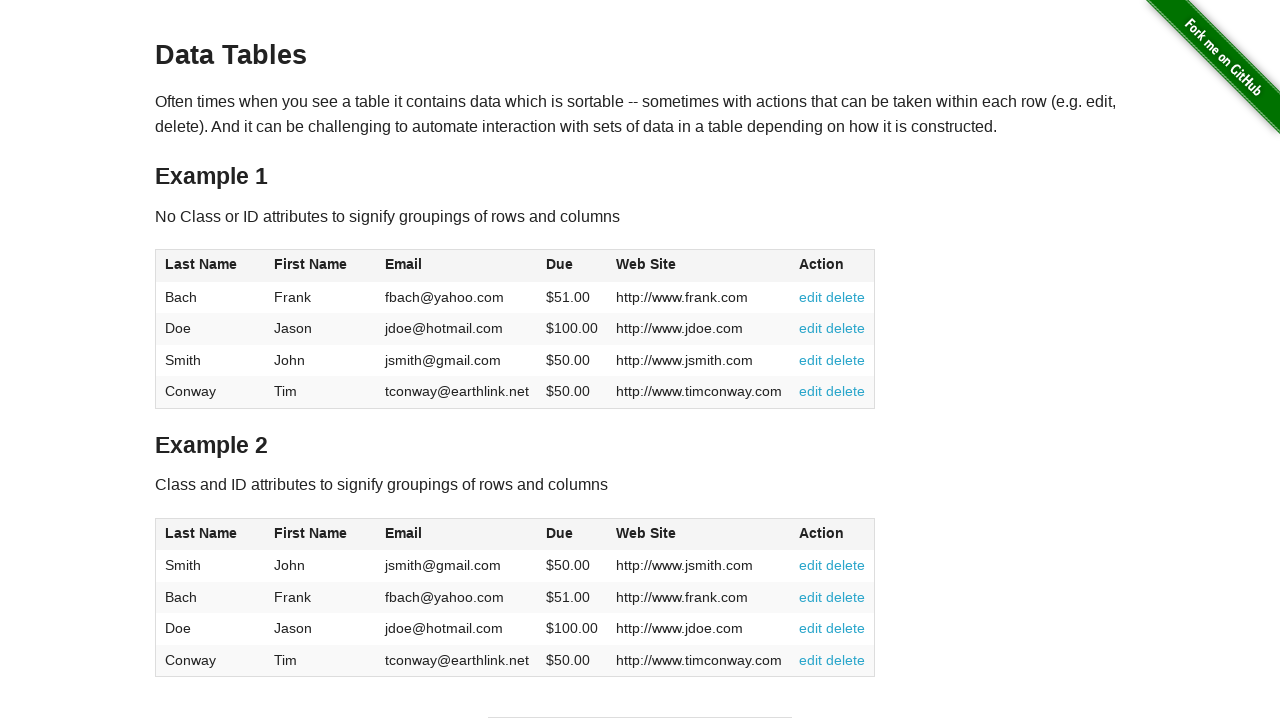

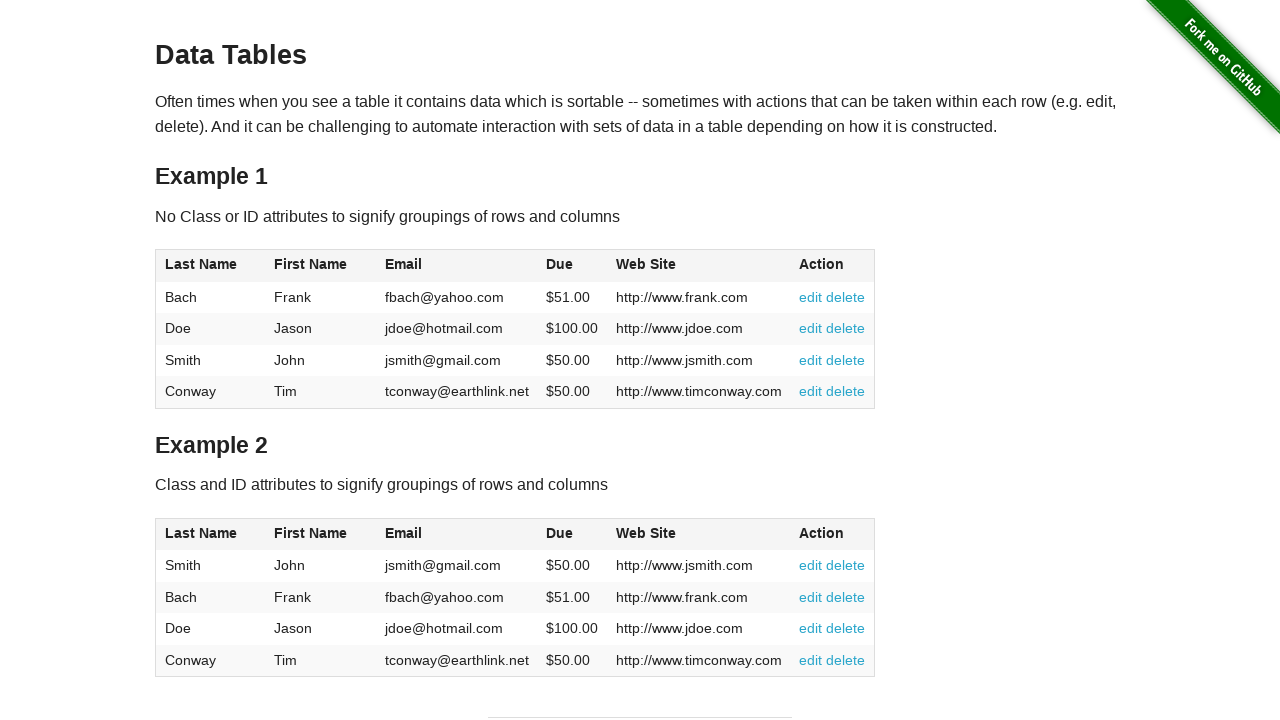